Tests dropdown selection functionality by selecting an option from a select element and submitting the form

Starting URL: http://suninjuly.github.io/selects1.html

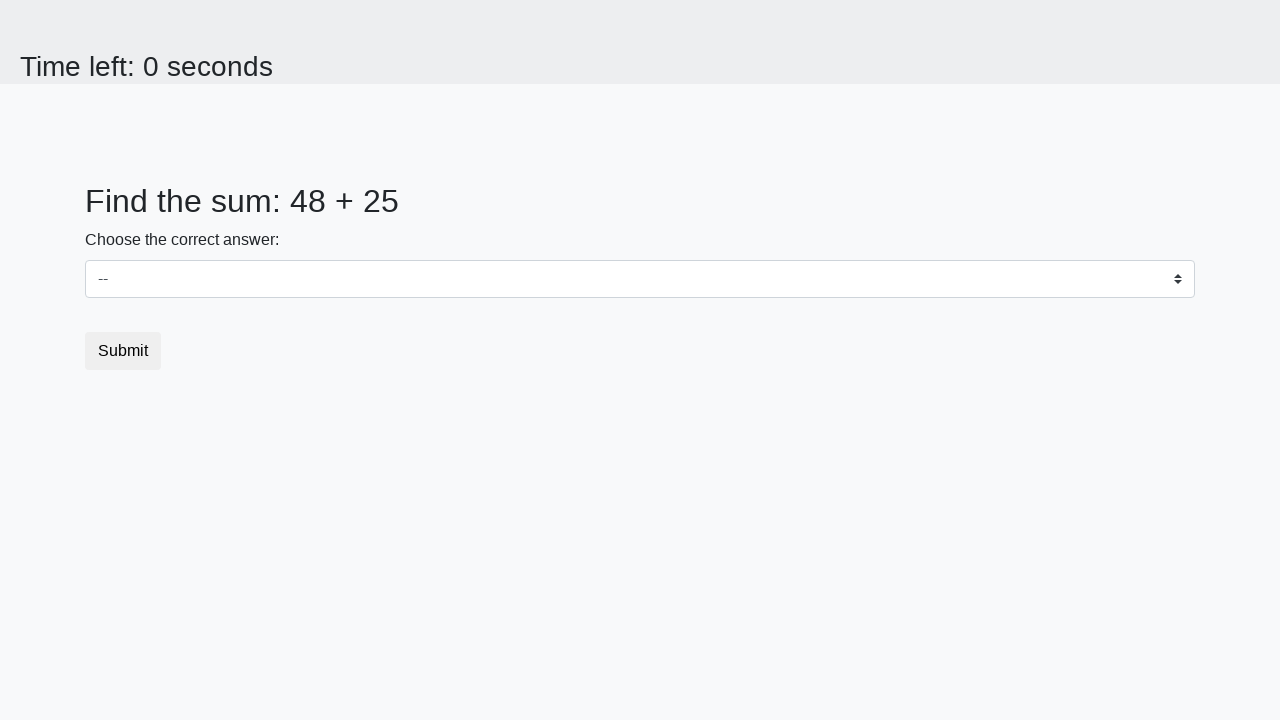

Selected option with value '1' from the dropdown on select
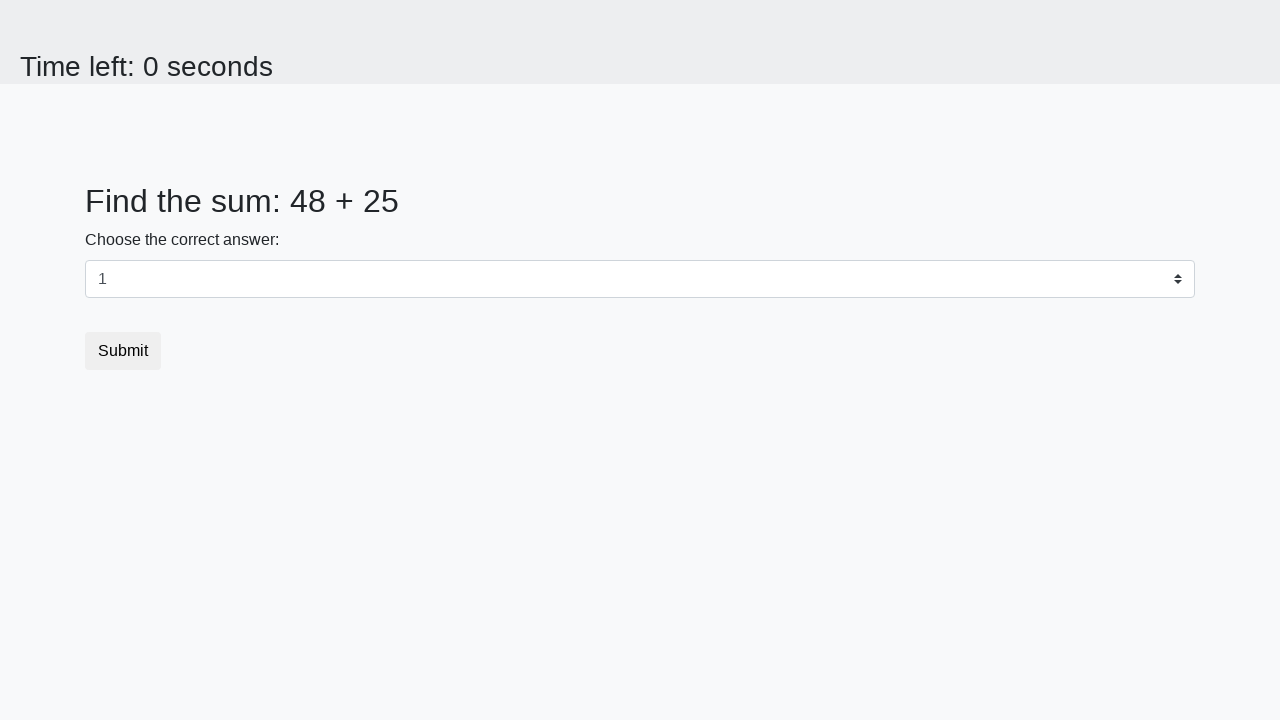

Clicked submit button to submit the form at (123, 351) on button[type="submit"]
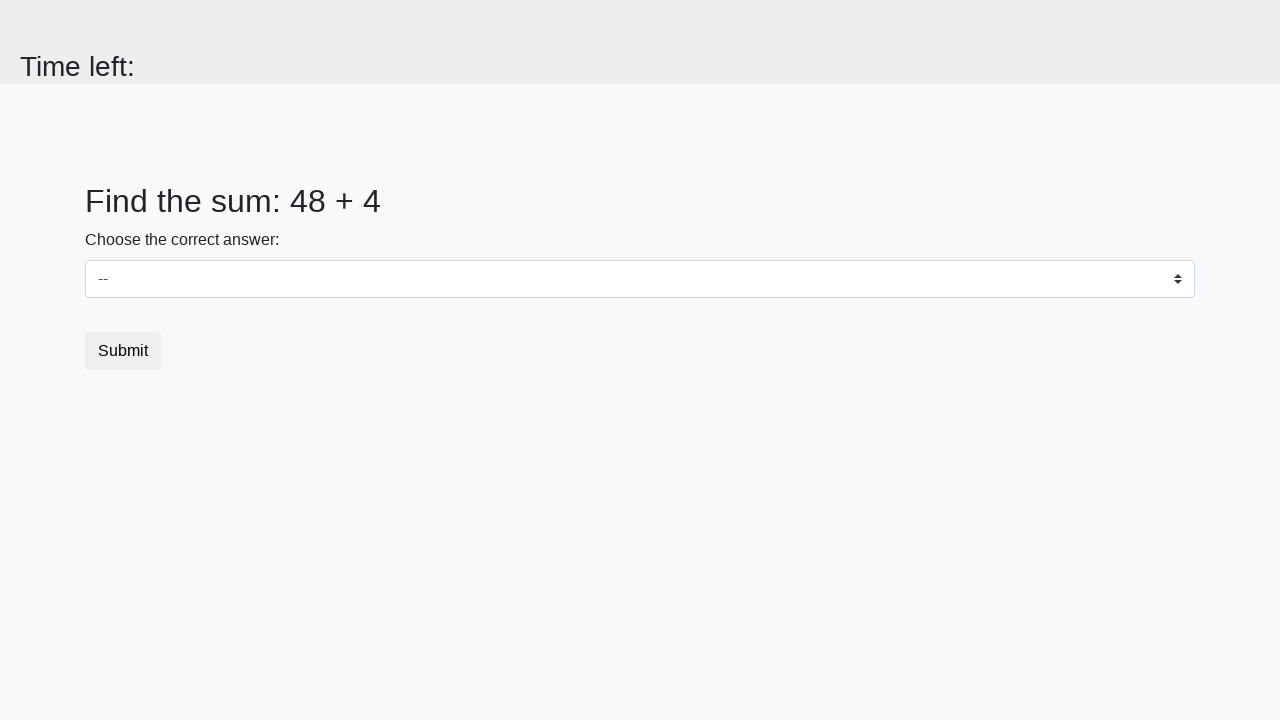

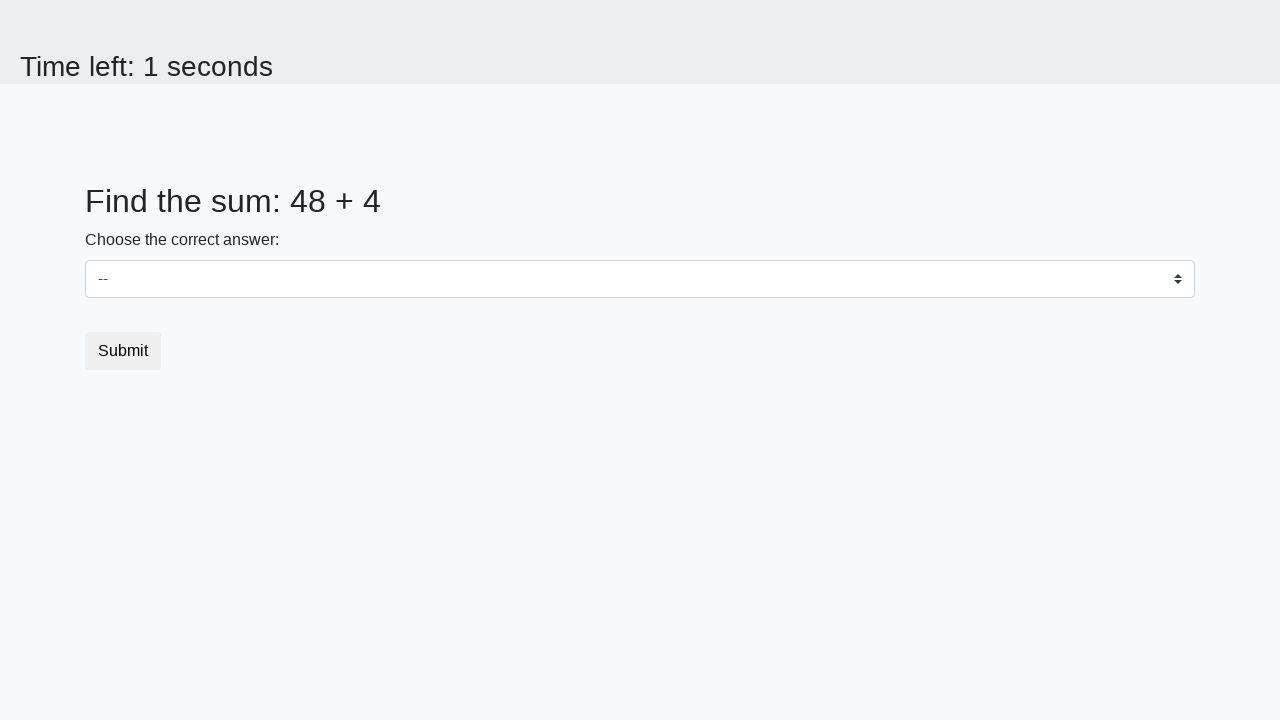